Tests that clicking the GitHub icon shows a popup with title input, comment textarea, and submit button.

Starting URL: https://idvorkin.github.io/manager-book

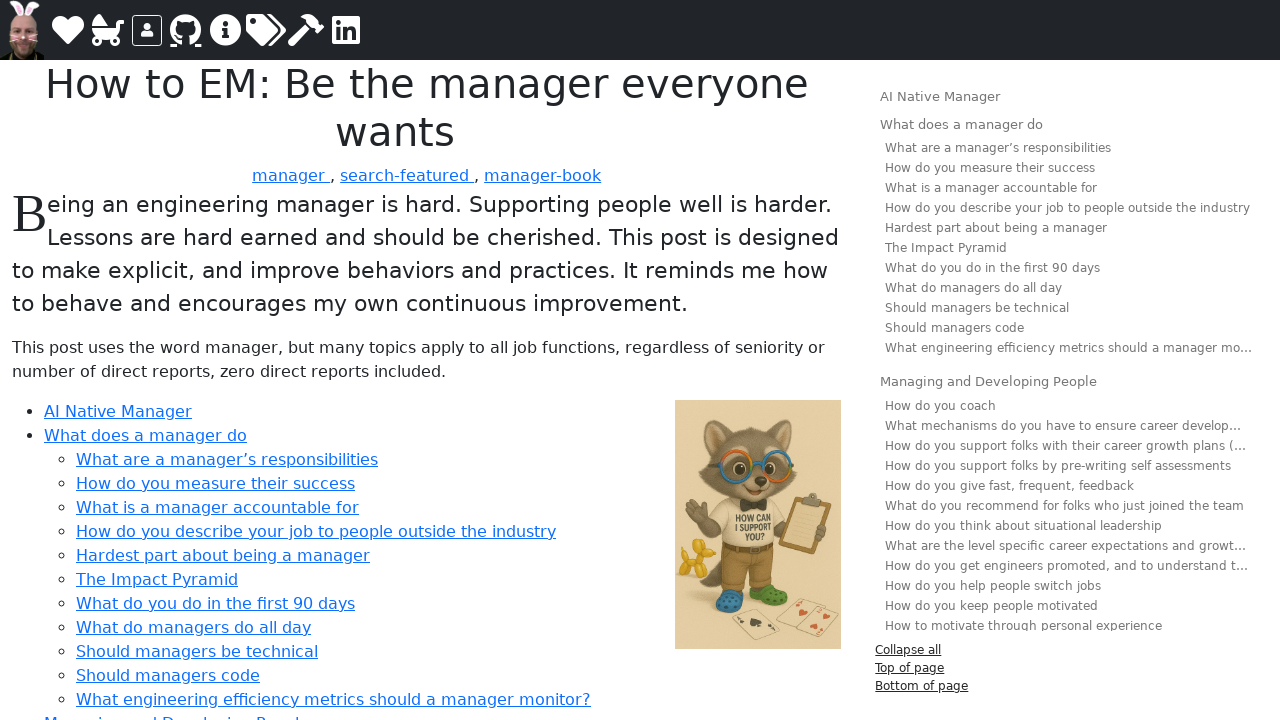

Waited for page to fully load (networkidle)
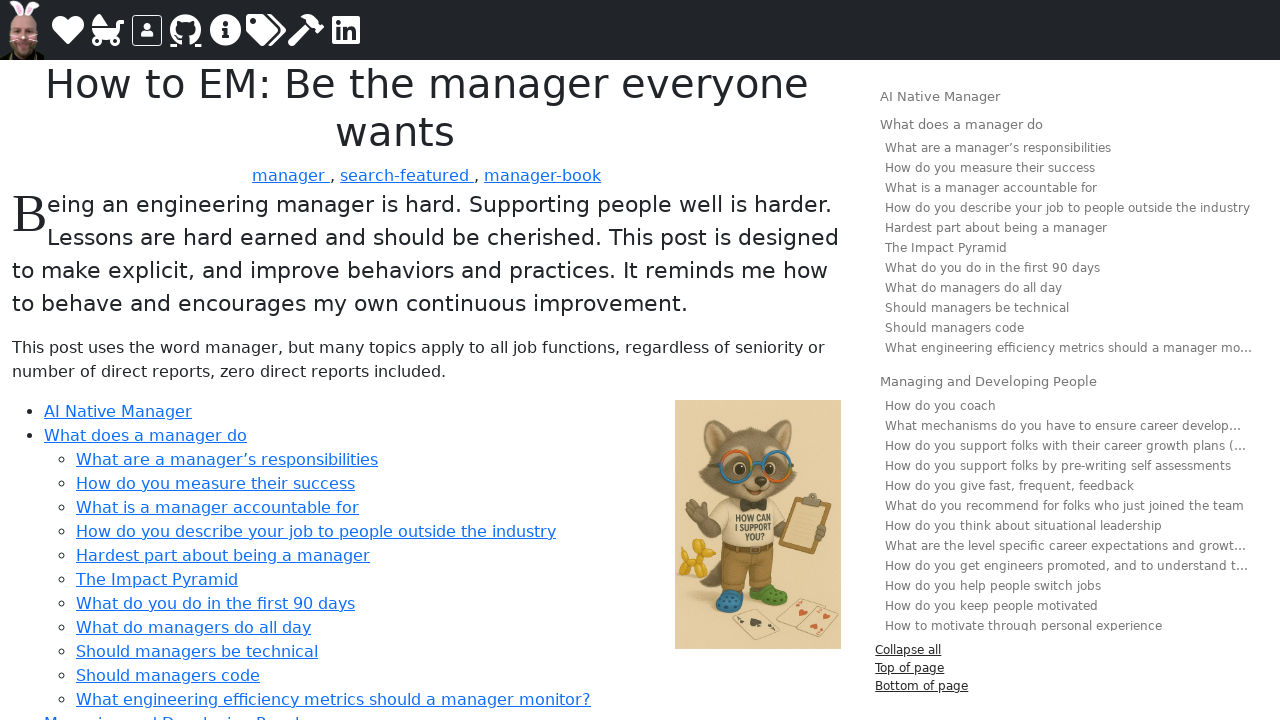

Located header element with GitHub issue icon
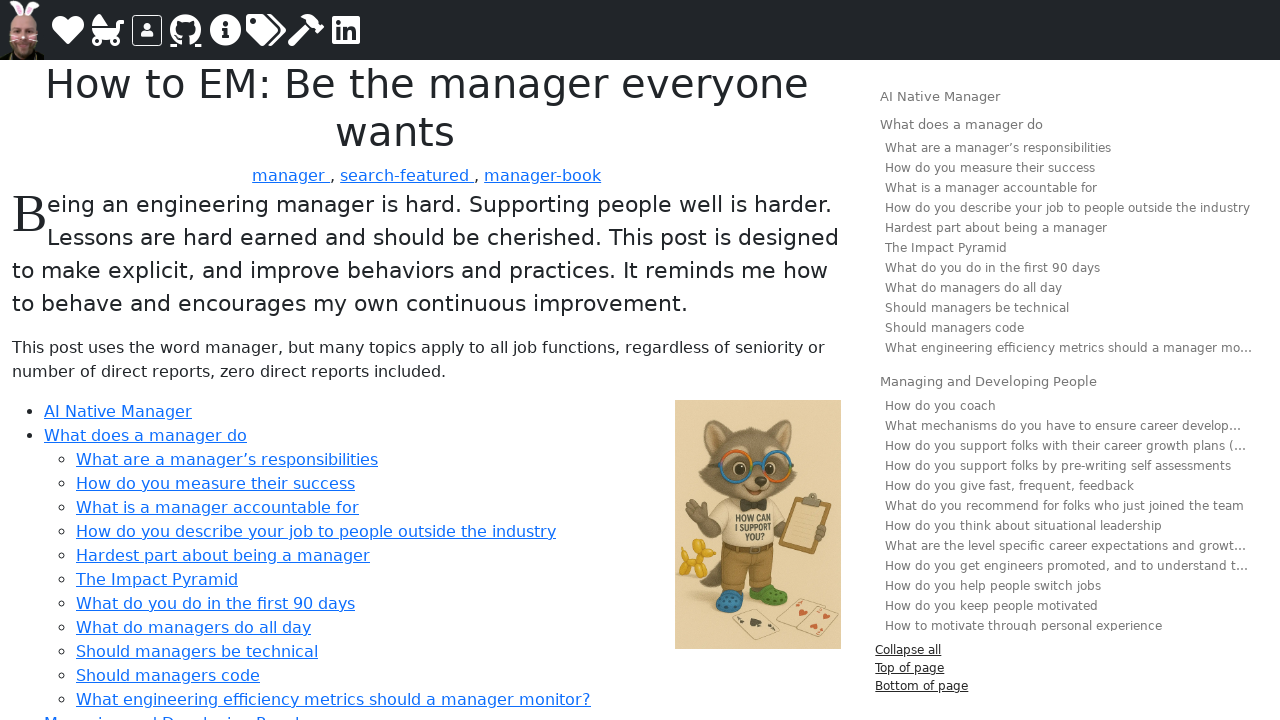

Hovered over header to reveal GitHub icon at (427, 108) on h1, h2, h3, h4, h5, h6 >> internal:has=".header-github-issue" >> nth=0
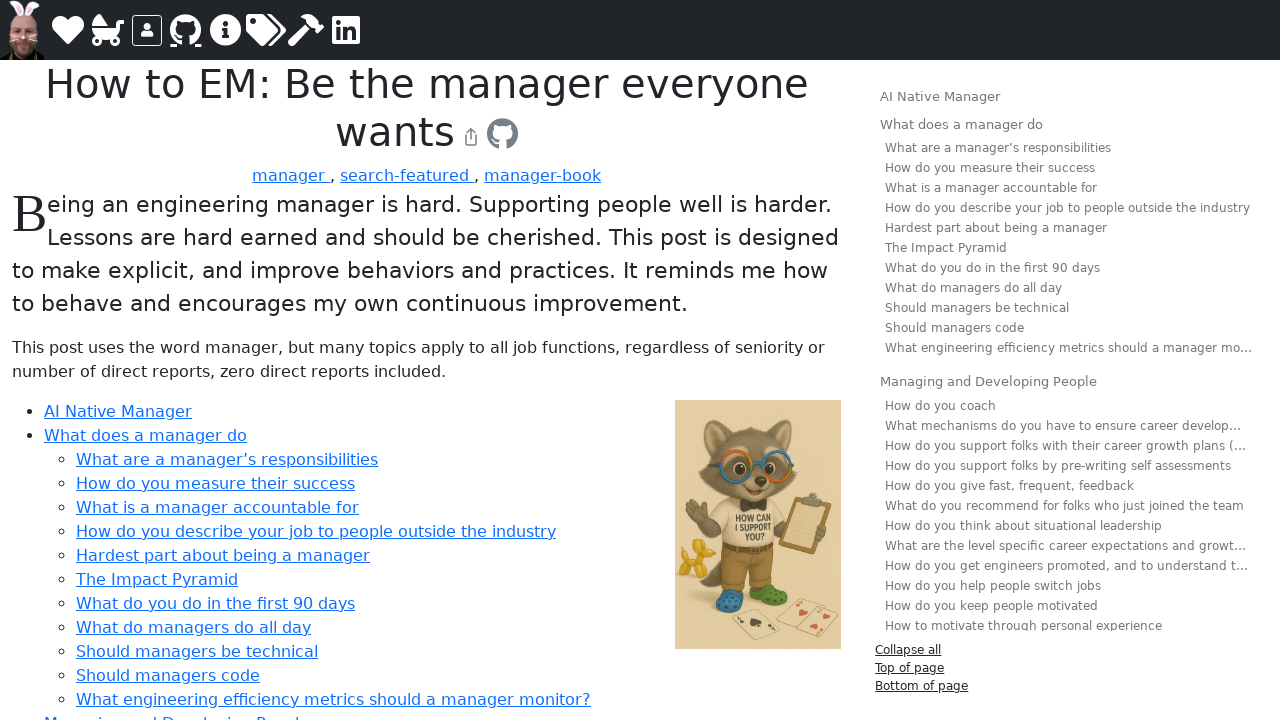

Clicked on GitHub issue icon at (503, 134) on h1, h2, h3, h4, h5, h6 >> internal:has=".header-github-issue" >> nth=0 >> .heade
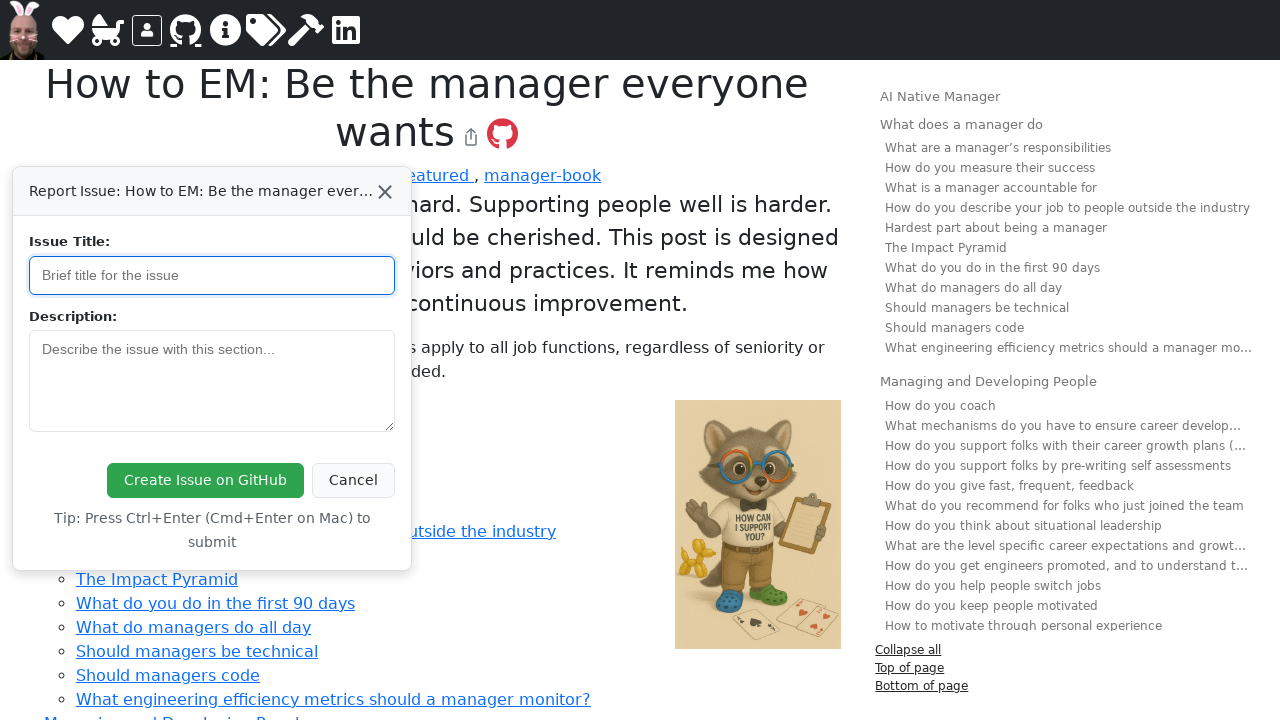

GitHub issue popup appeared and became visible
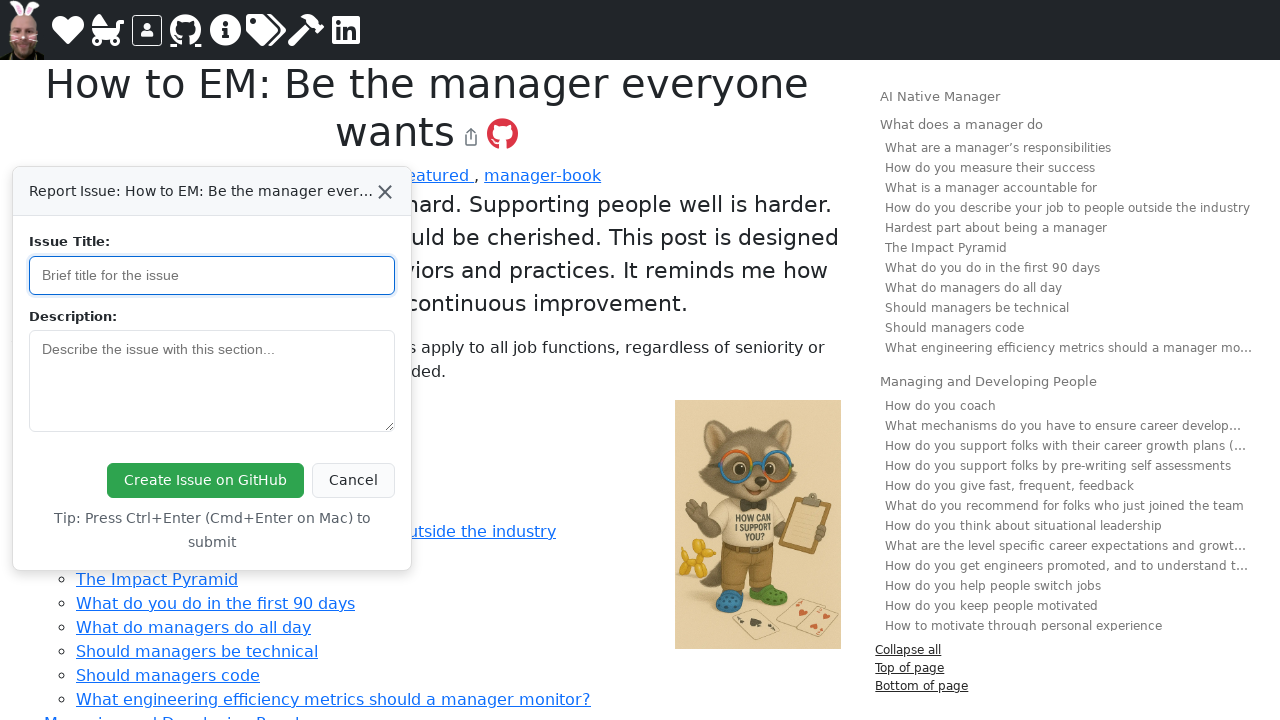

Title input field in popup is visible
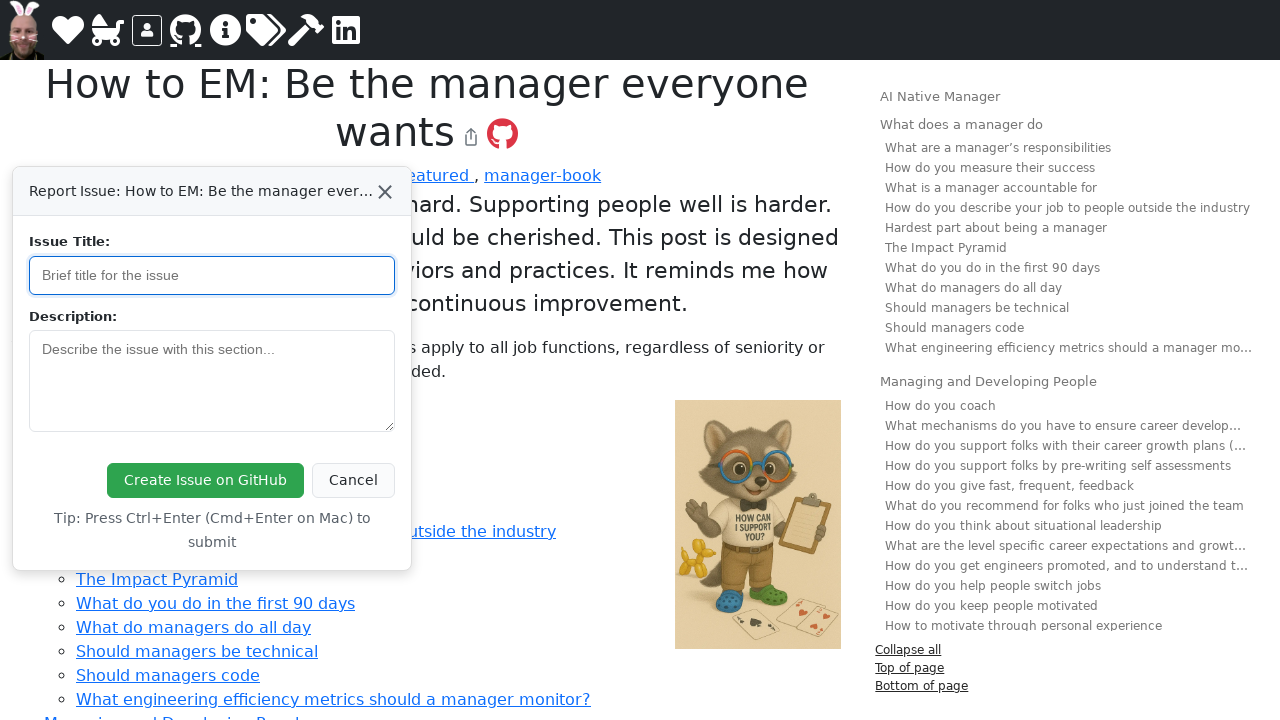

Comment textarea in popup is visible
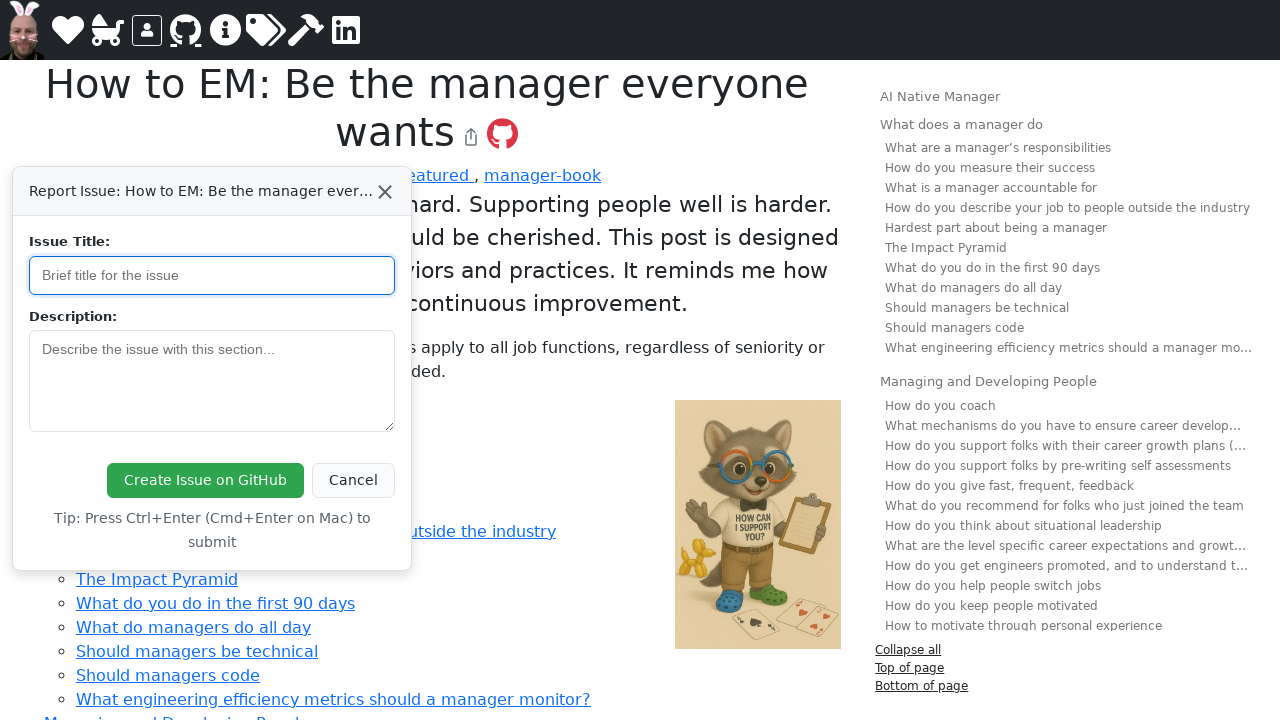

Submit button in popup is visible
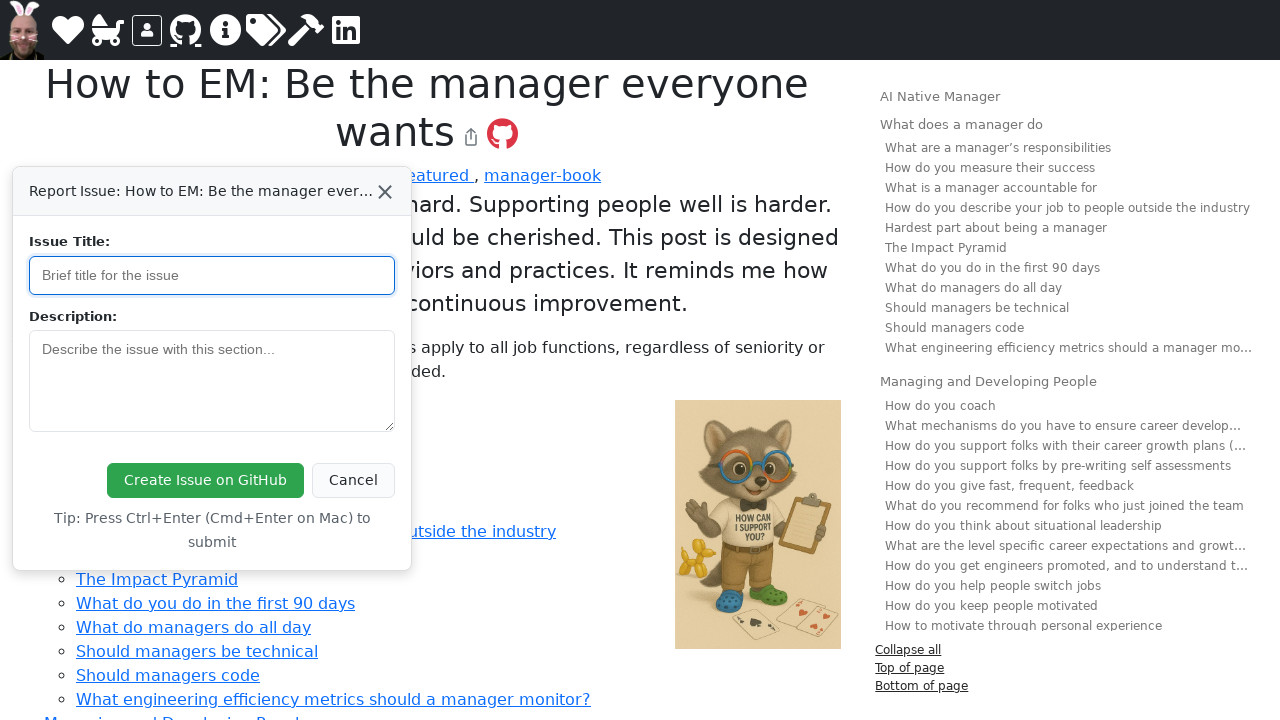

Cleared title input field on .github-issue-popup >> .github-issue-title
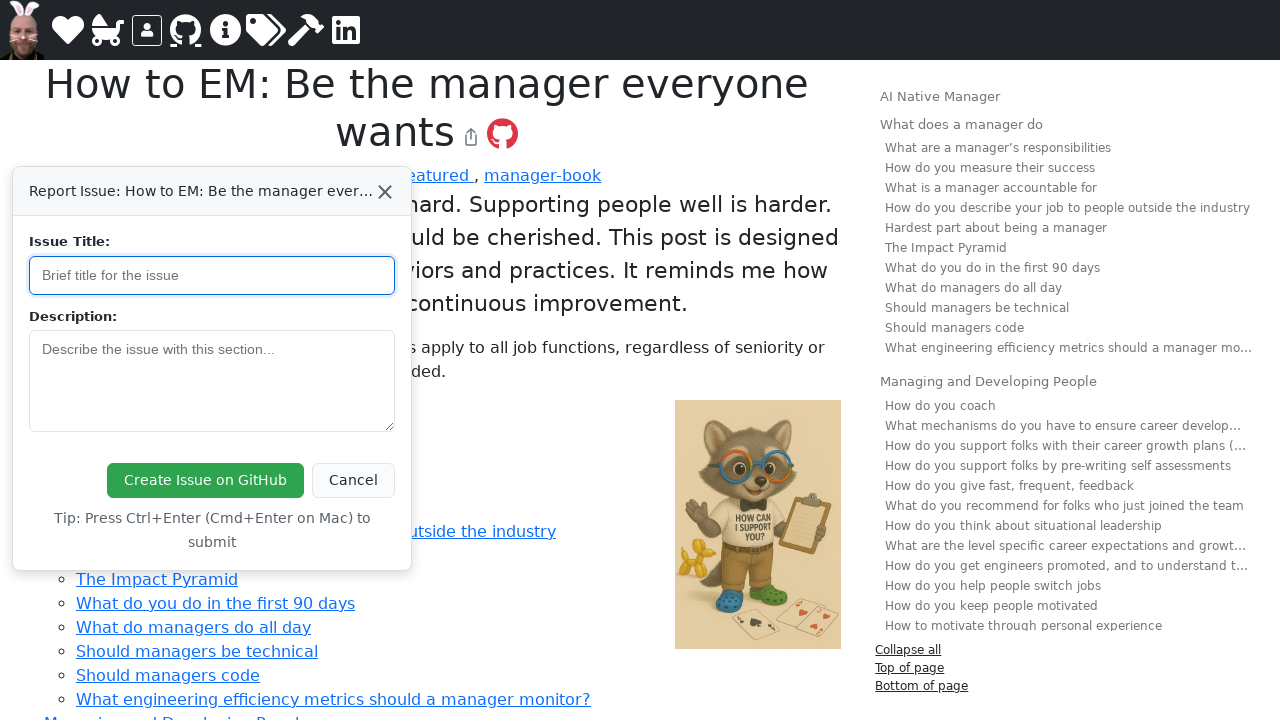

Filled title input with 'Sample issue title' on .github-issue-popup >> .github-issue-title
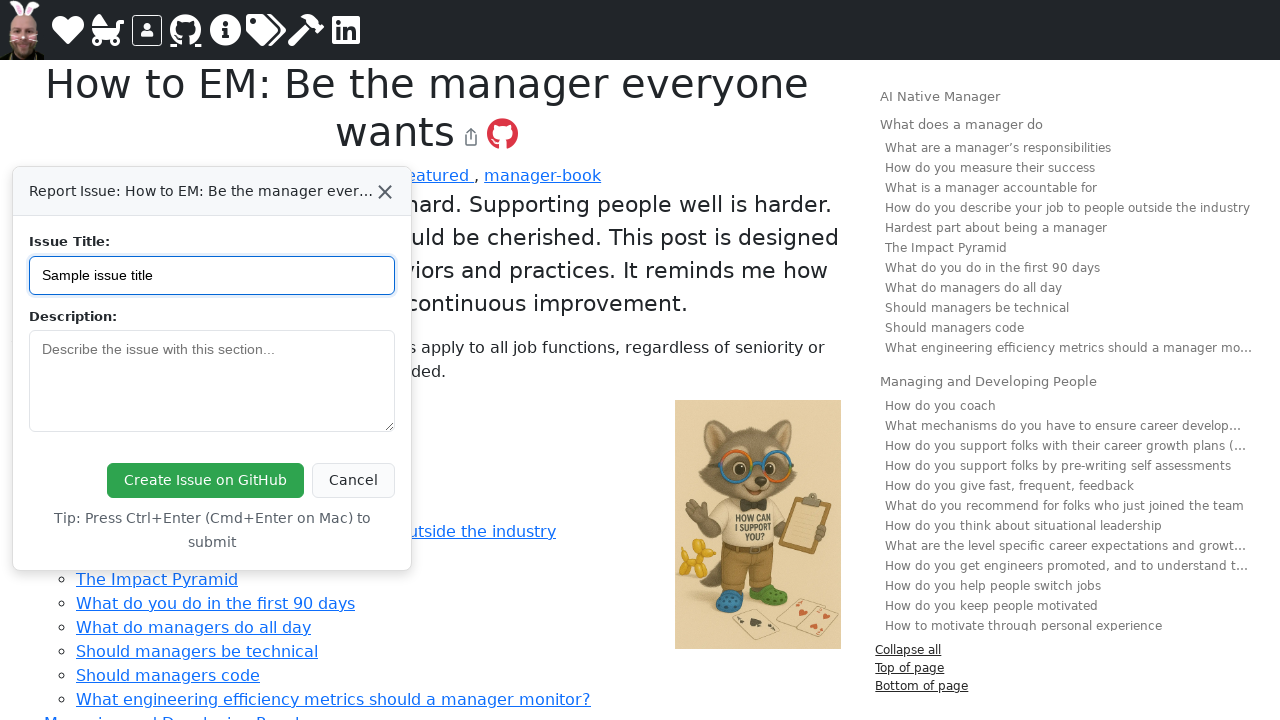

Filled comment textarea with sample comment text on .github-issue-popup >> .github-issue-comment
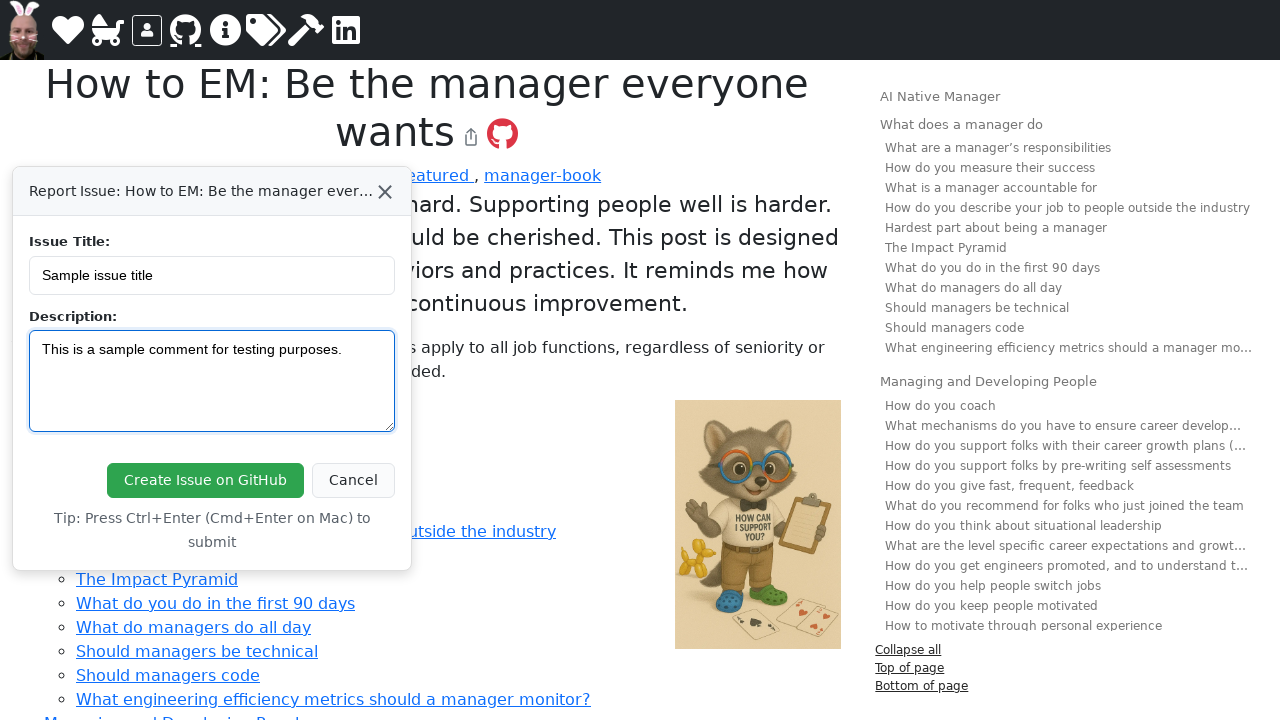

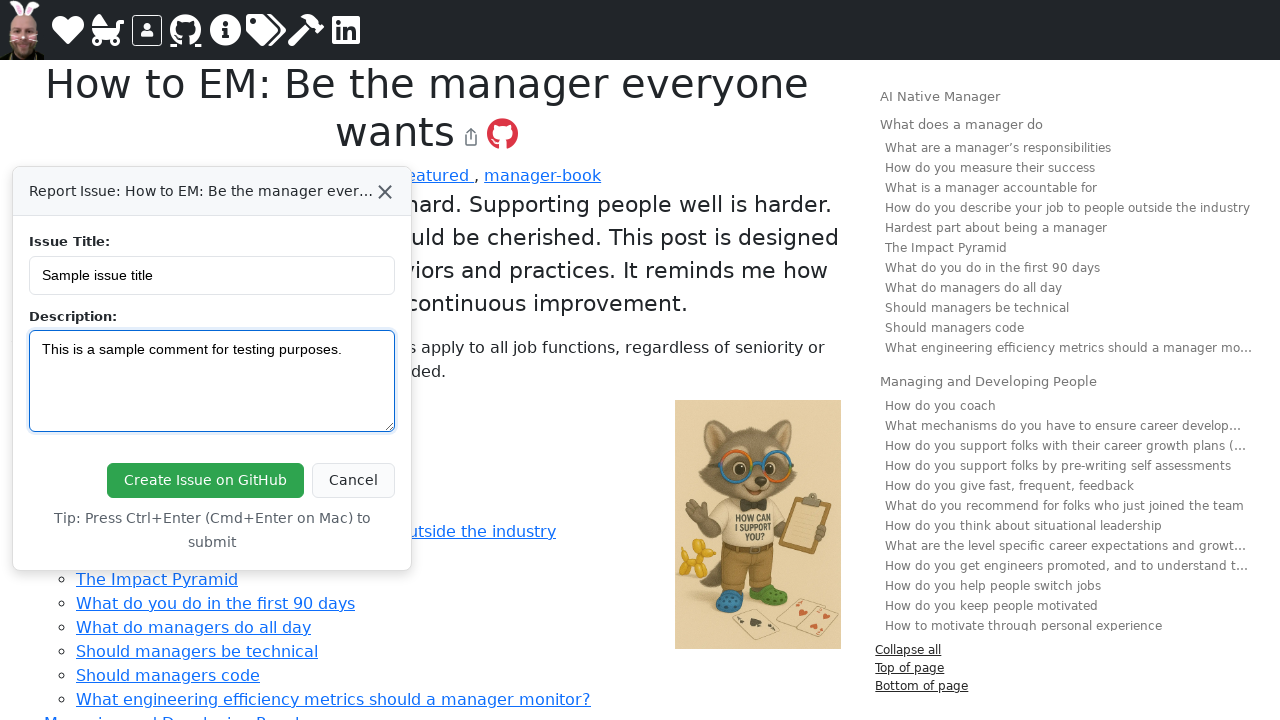